Tests selecting the "Impressive" radio button and verifies the output message displays the correct selection

Starting URL: https://demoqa.com/radio-button

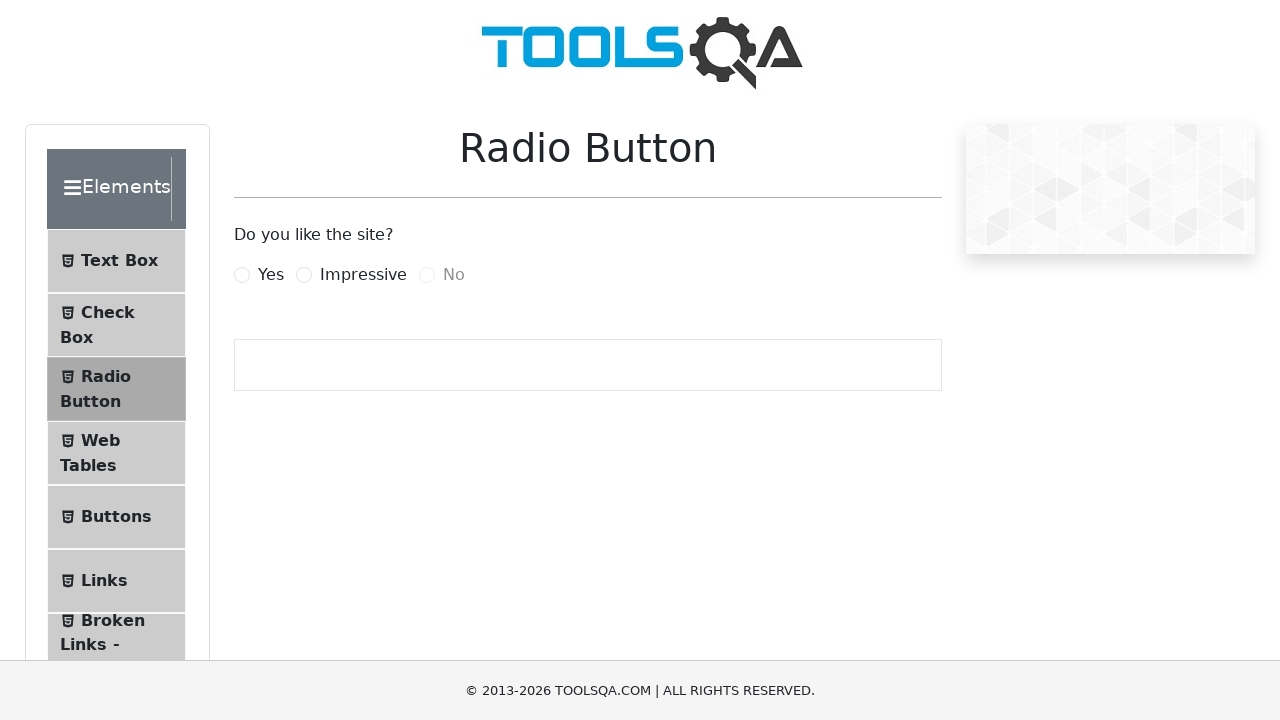

Clicked the 'Impressive' radio button at (363, 275) on label[for='impressiveRadio']
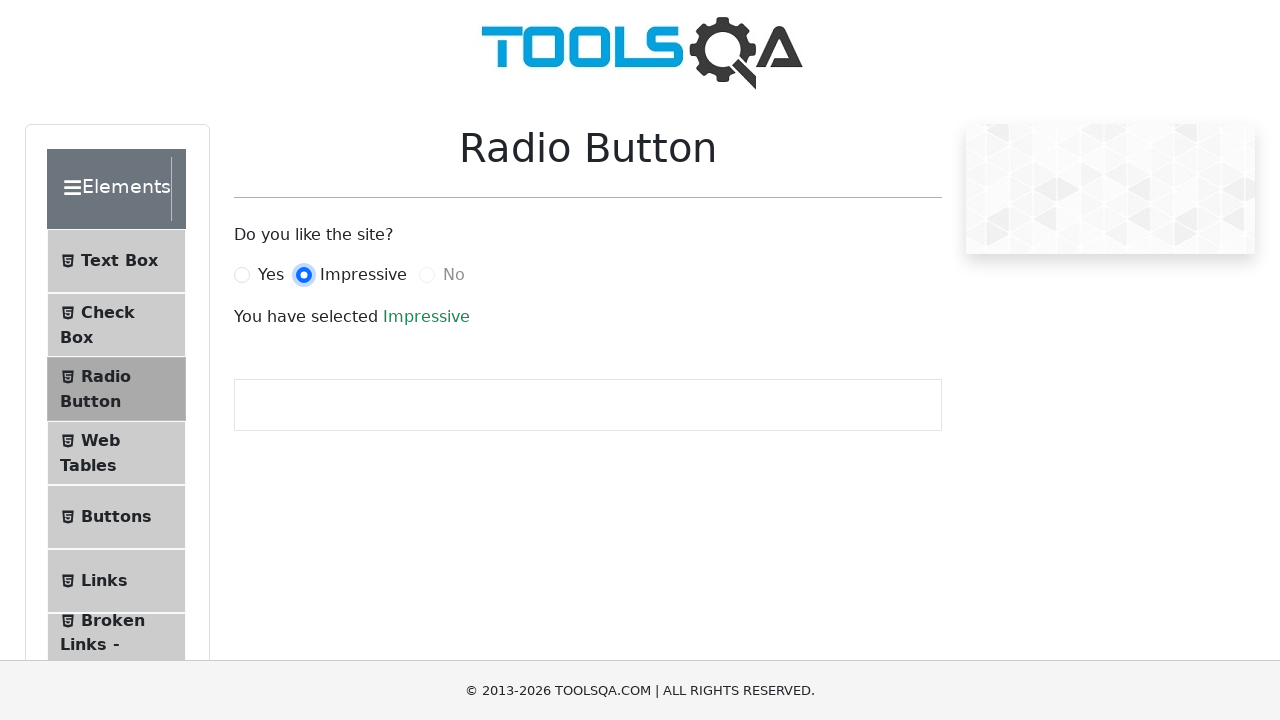

Waited for output message to appear
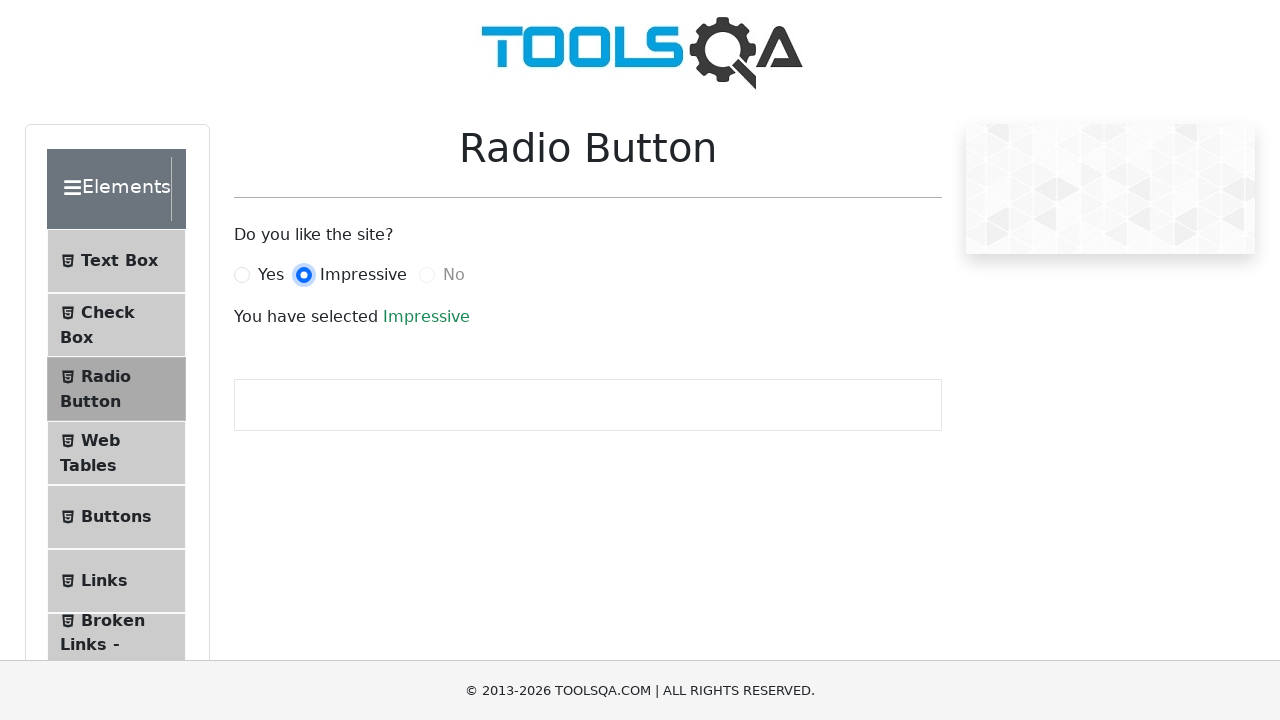

Verified output message displays 'You have selected Impressive'
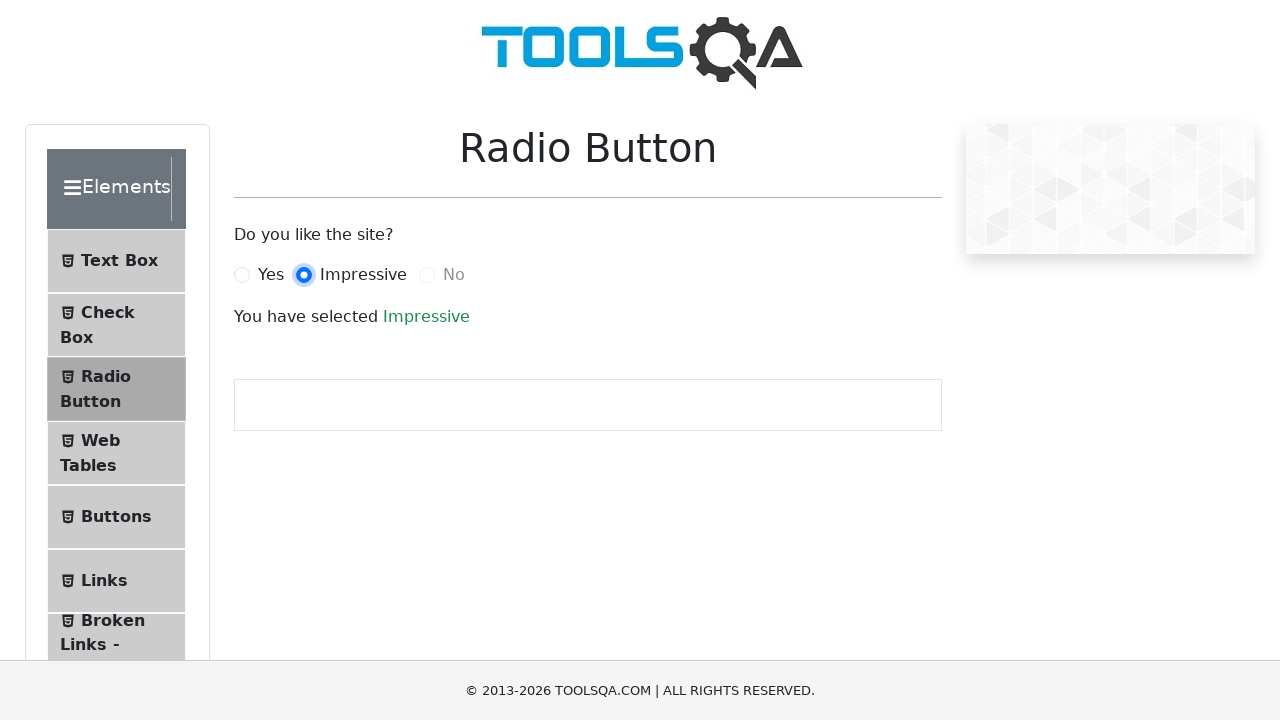

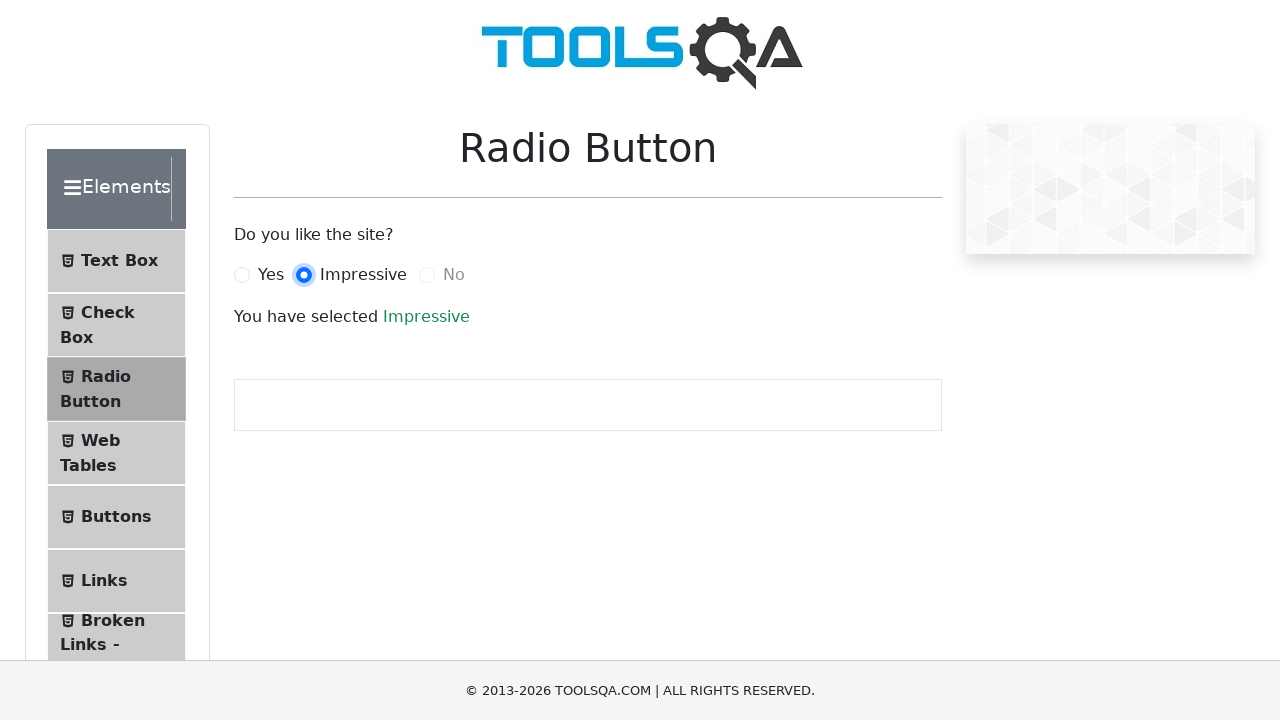